Navigates to the Met Office weather observation map showing rainfall data for a specific UK location, scrolls down to view the map properly, and verifies the map content is visible.

Starting URL: https://www.metoffice.gov.uk/public/weather/observation/map/gcx2t2dez#?zoom=9&lat=53.53&lon=-0.82&map=Rainfall

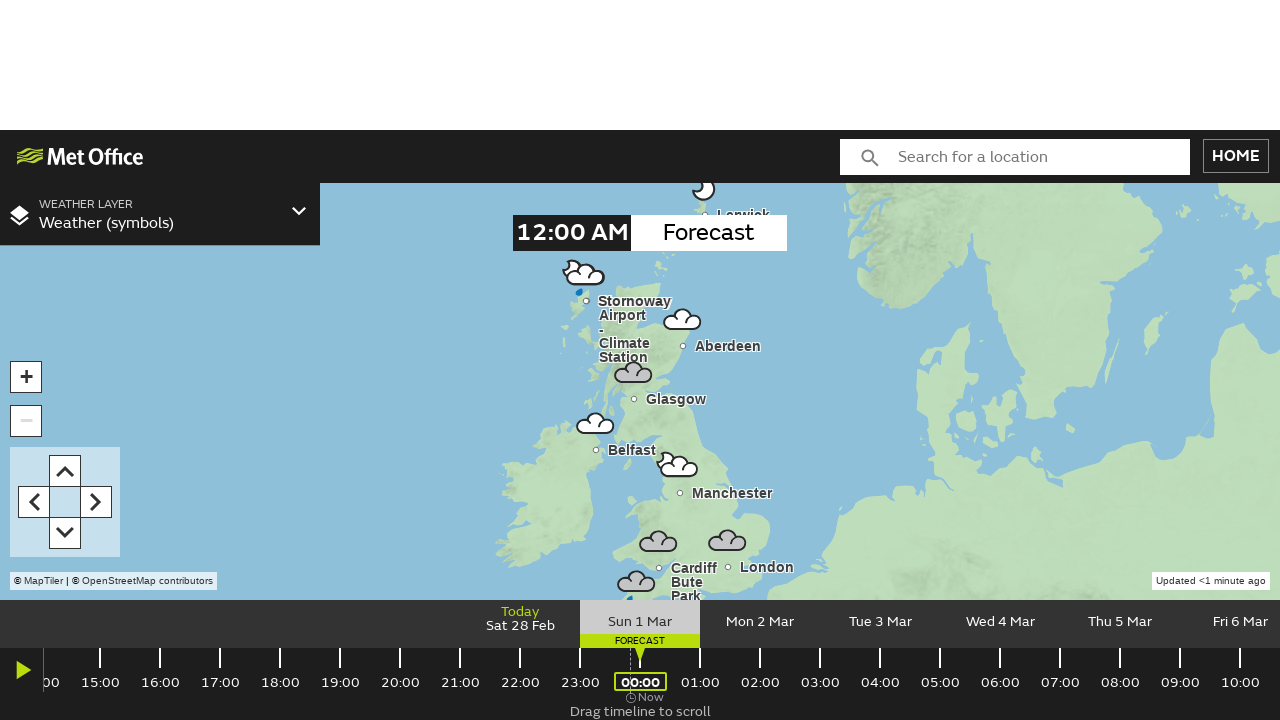

Waited for page to reach network idle state
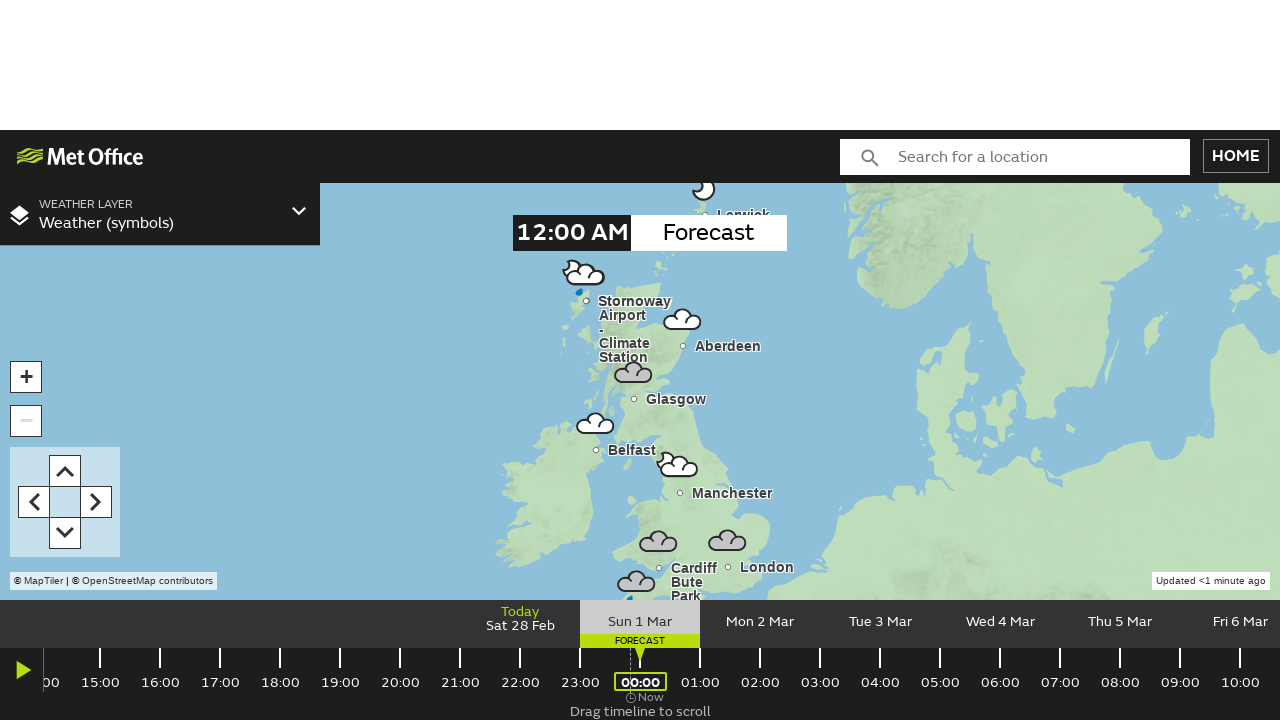

Scrolled down 530 pixels to view the rainfall map
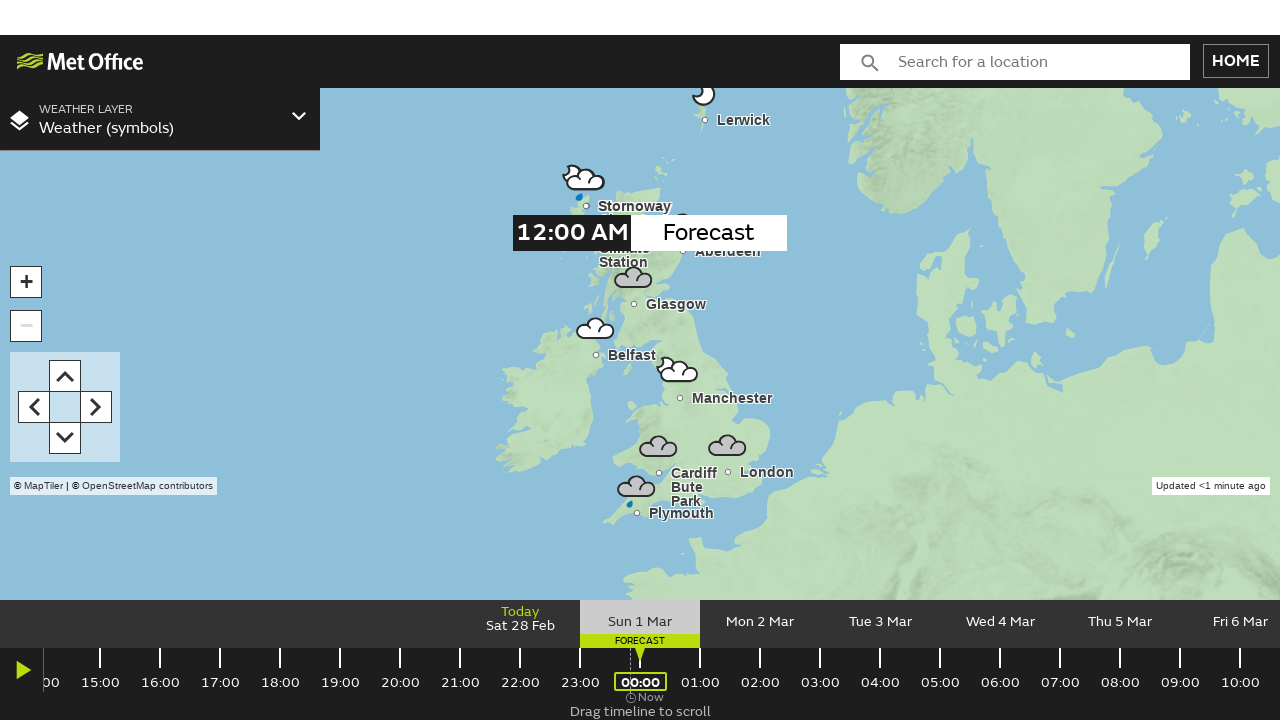

Waited 1 second for lazy-loaded content to render
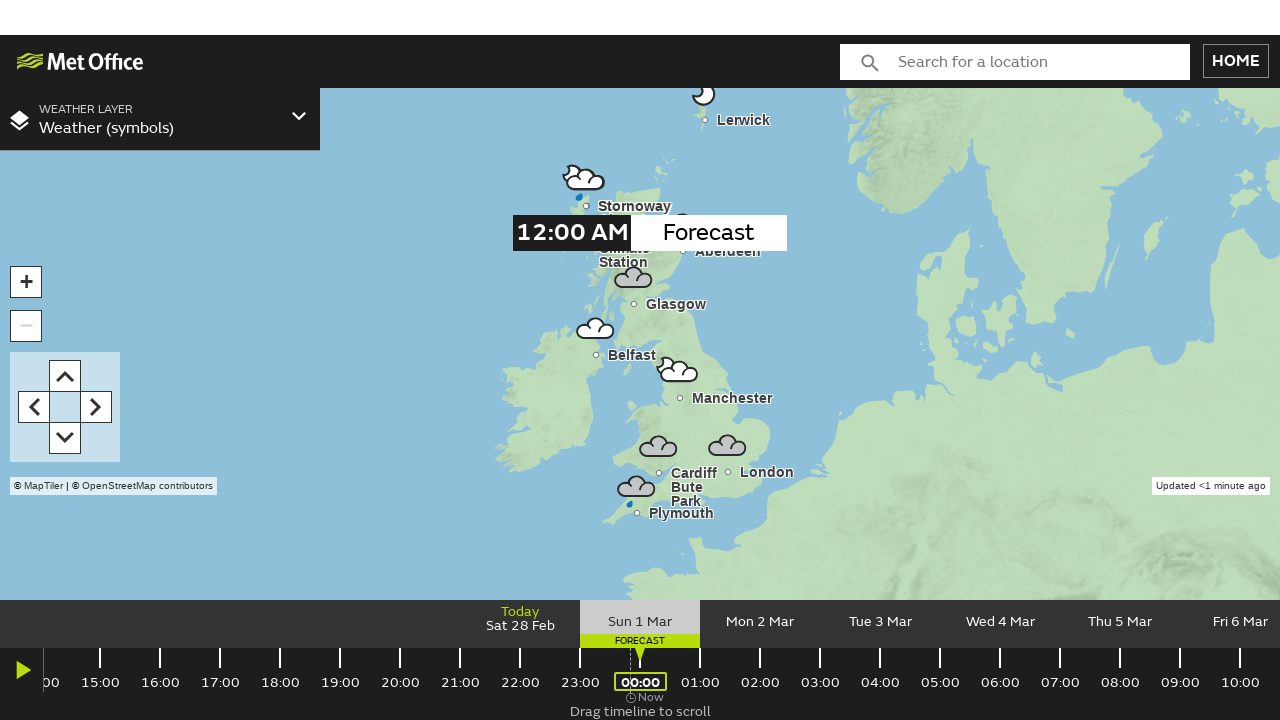

Verified map container is visible on the page
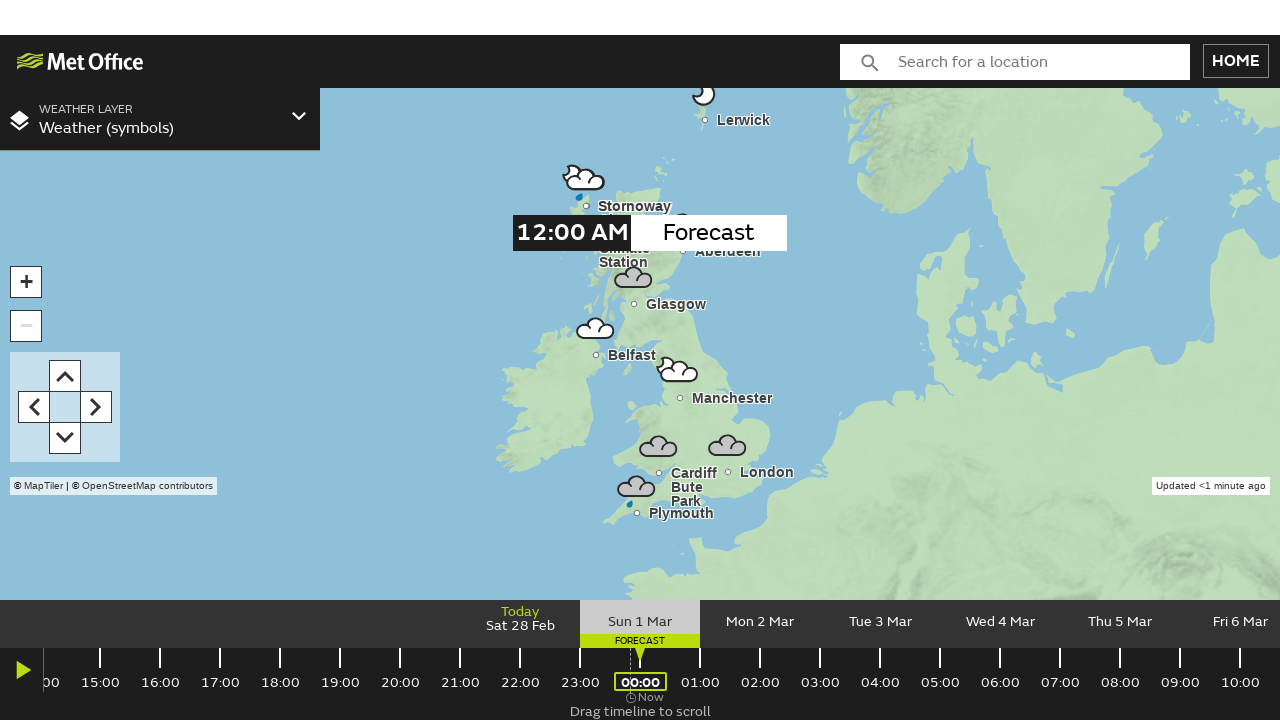

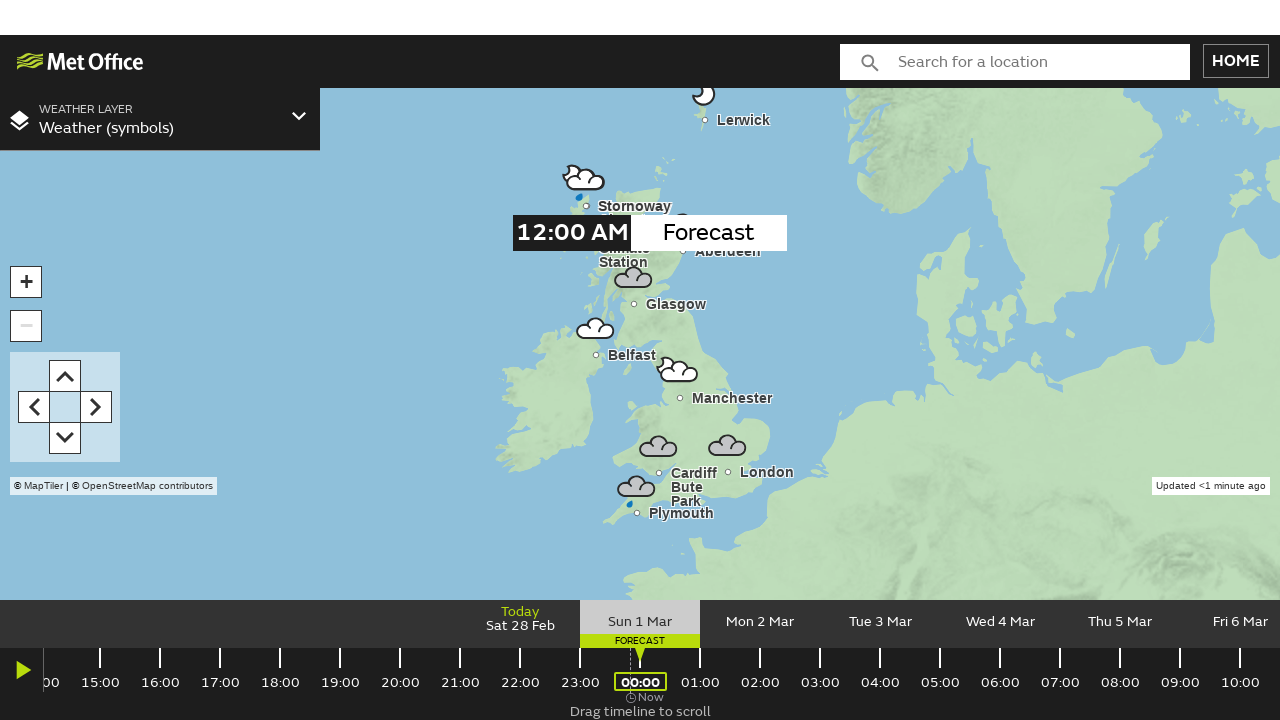